Tests filling a datalist input field with a value and verifying it was entered correctly

Starting URL: https://trytestingthis.netlify.app

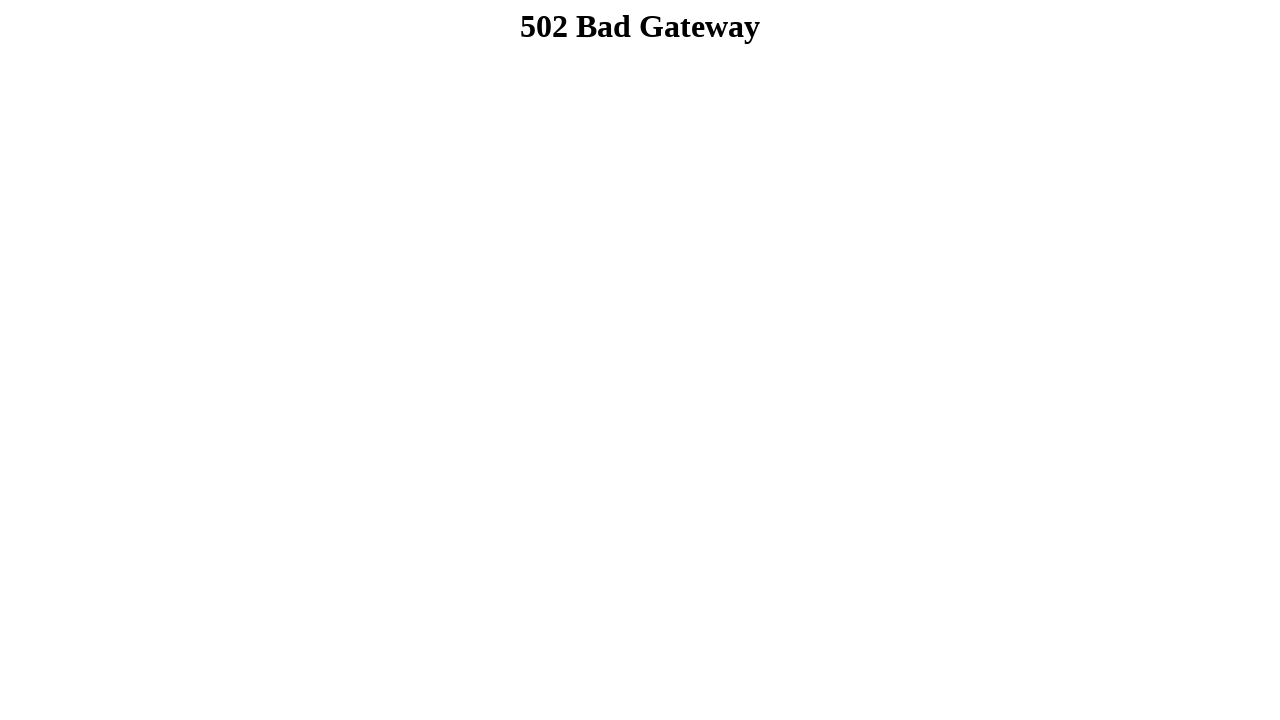

Navigated to starting URL https://trytestingthis.netlify.app
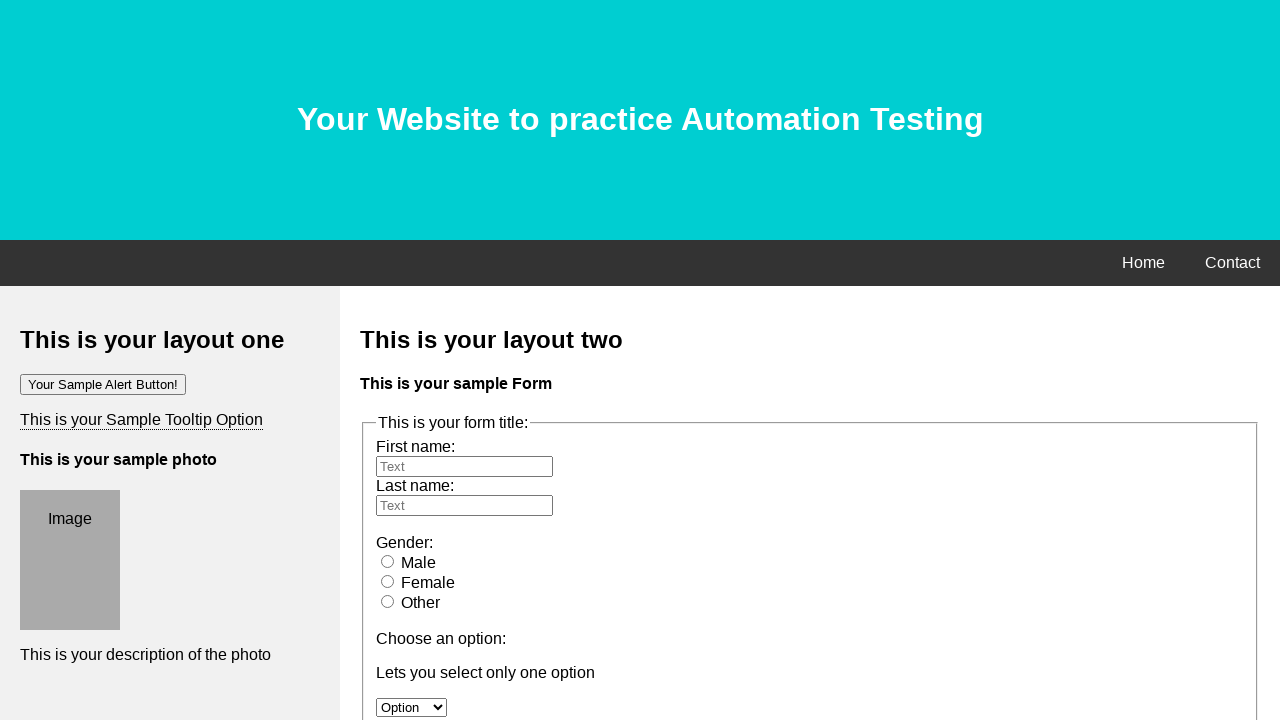

Filled datalist input field 'Options' with value 'Chocolate' on input[name='Options']
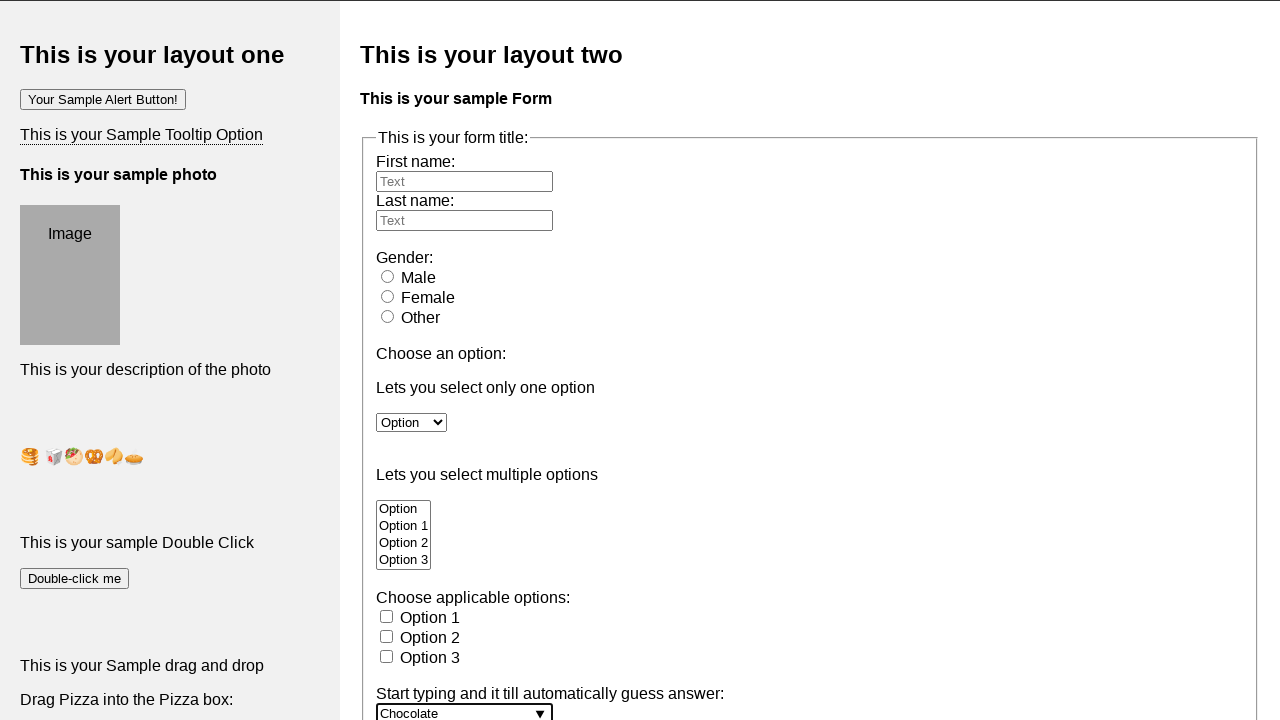

Verified that datalist input field contains 'Chocolate'
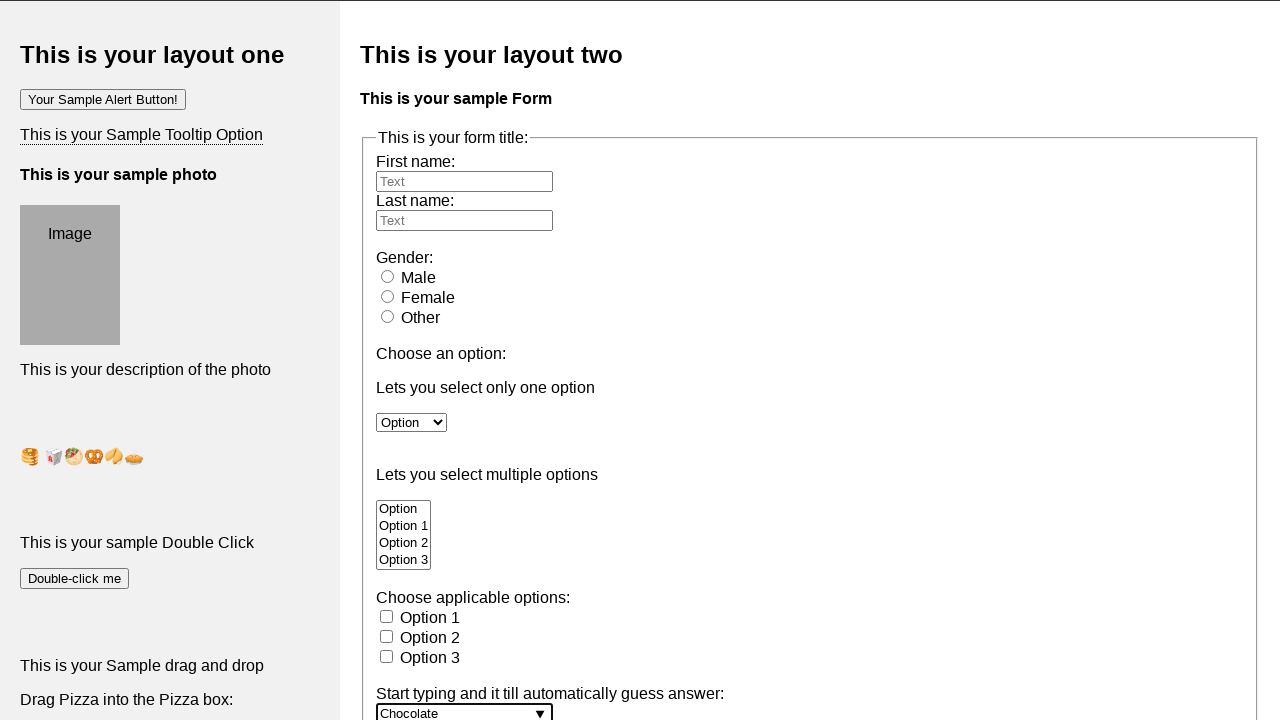

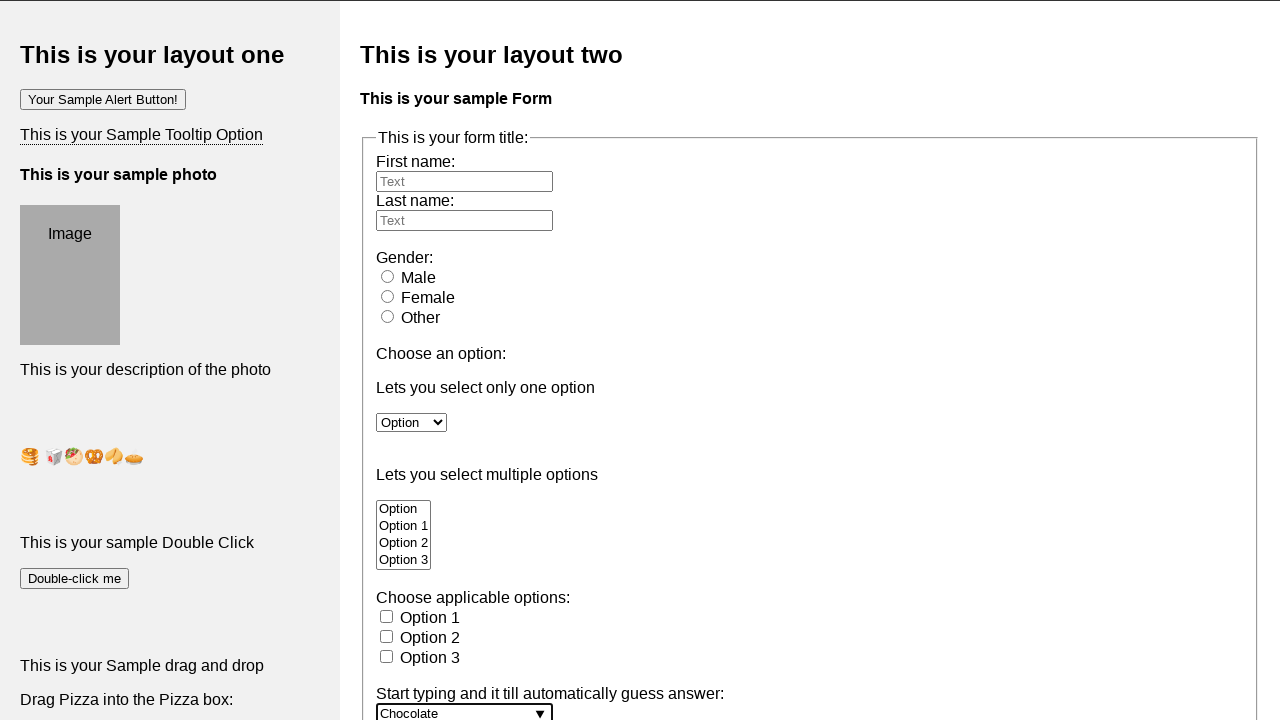